Tests handling of a simple JavaScript alert by clicking a button to trigger the alert, verifying the alert text, and accepting it

Starting URL: https://v1.training-support.net/selenium/javascript-alerts

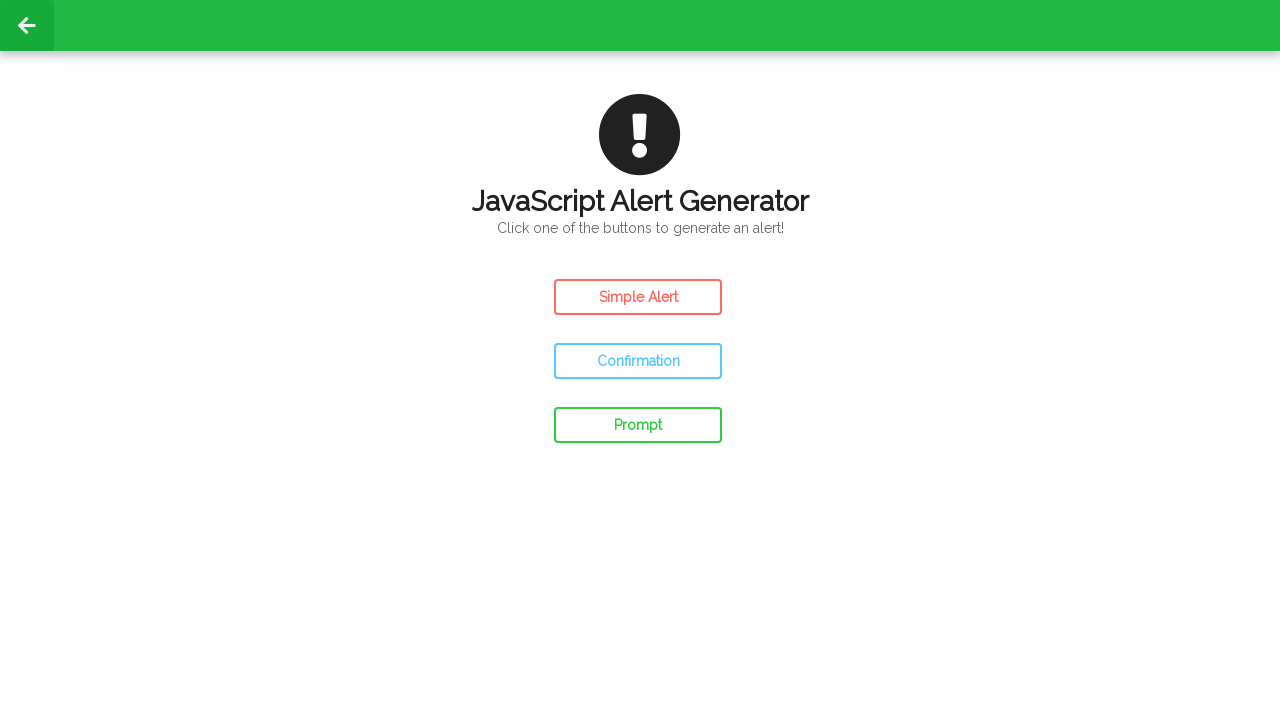

Clicked button to trigger simple JavaScript alert at (638, 297) on #simple
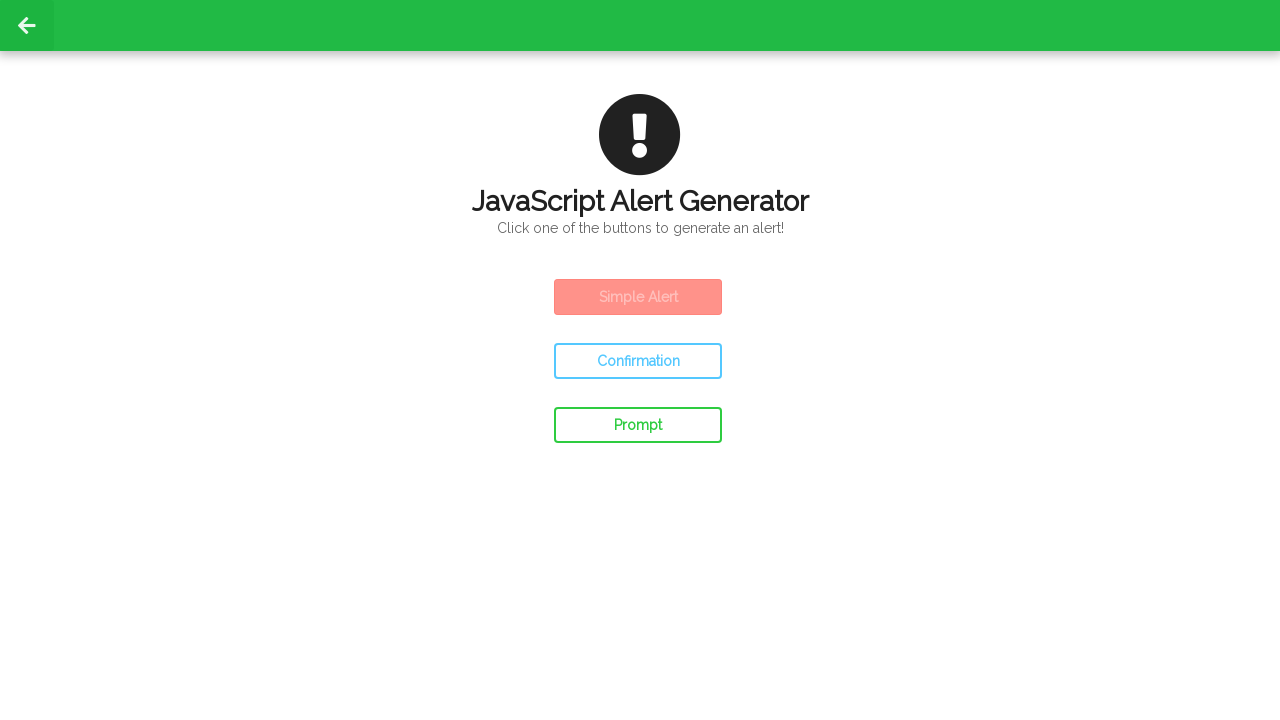

Set up dialog handler to accept alert
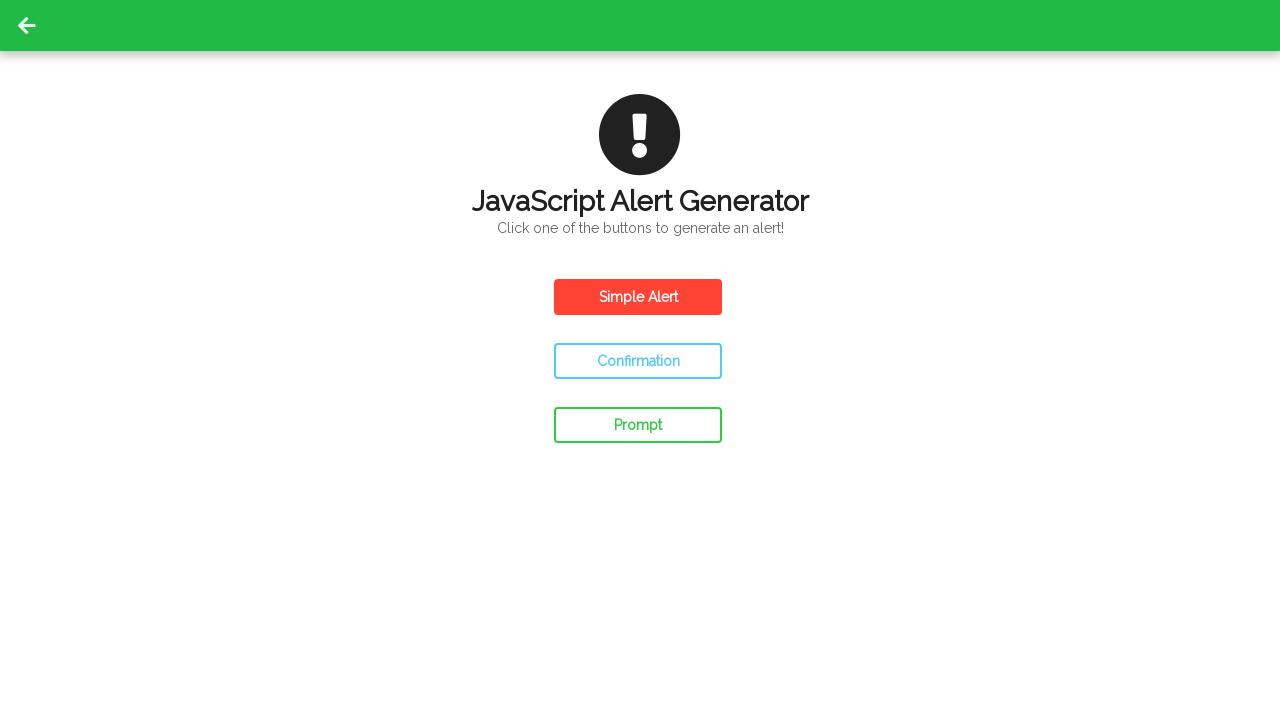

Waited for alert to be handled and dismissed
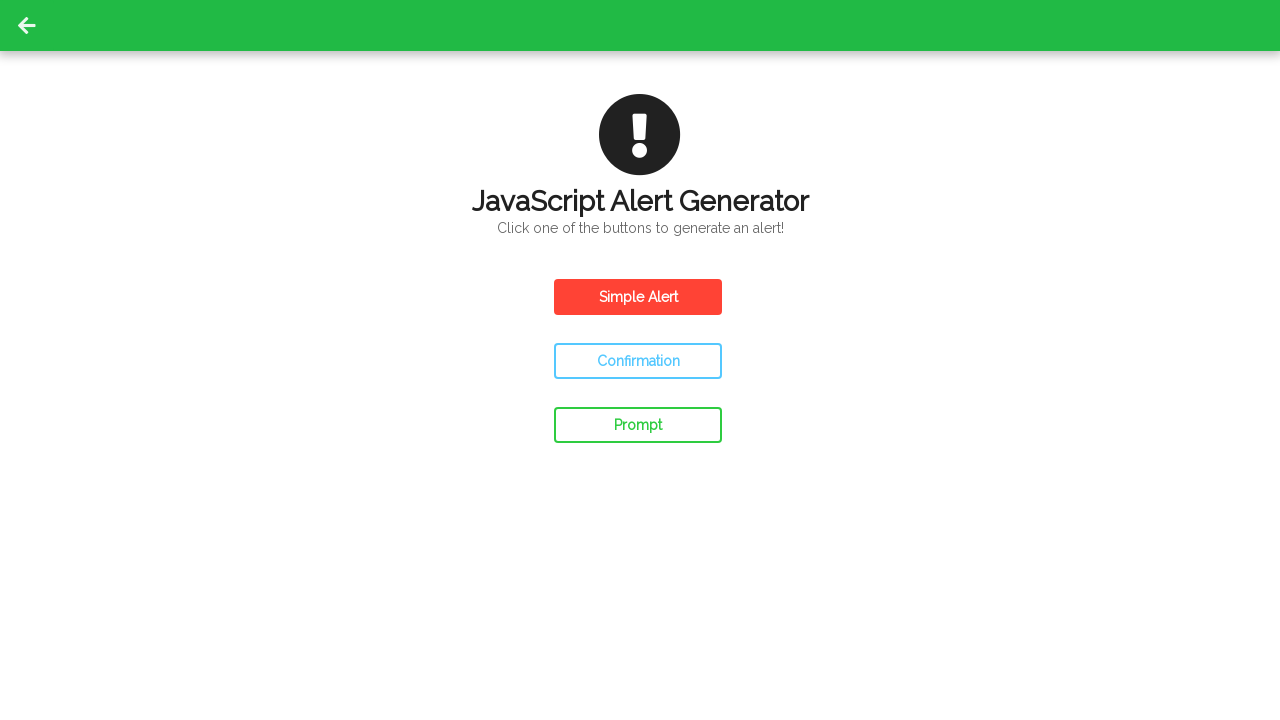

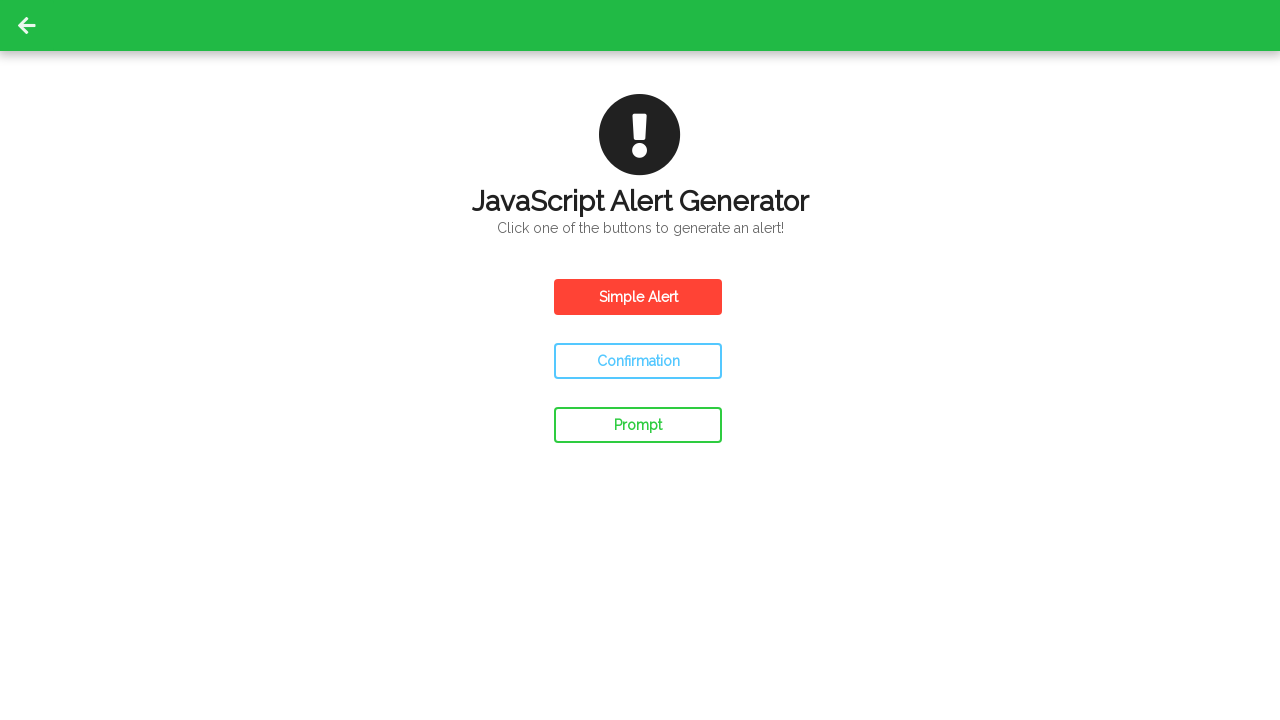